Tests that the counter displays the current number of todo items correctly

Starting URL: https://demo.playwright.dev/todomvc

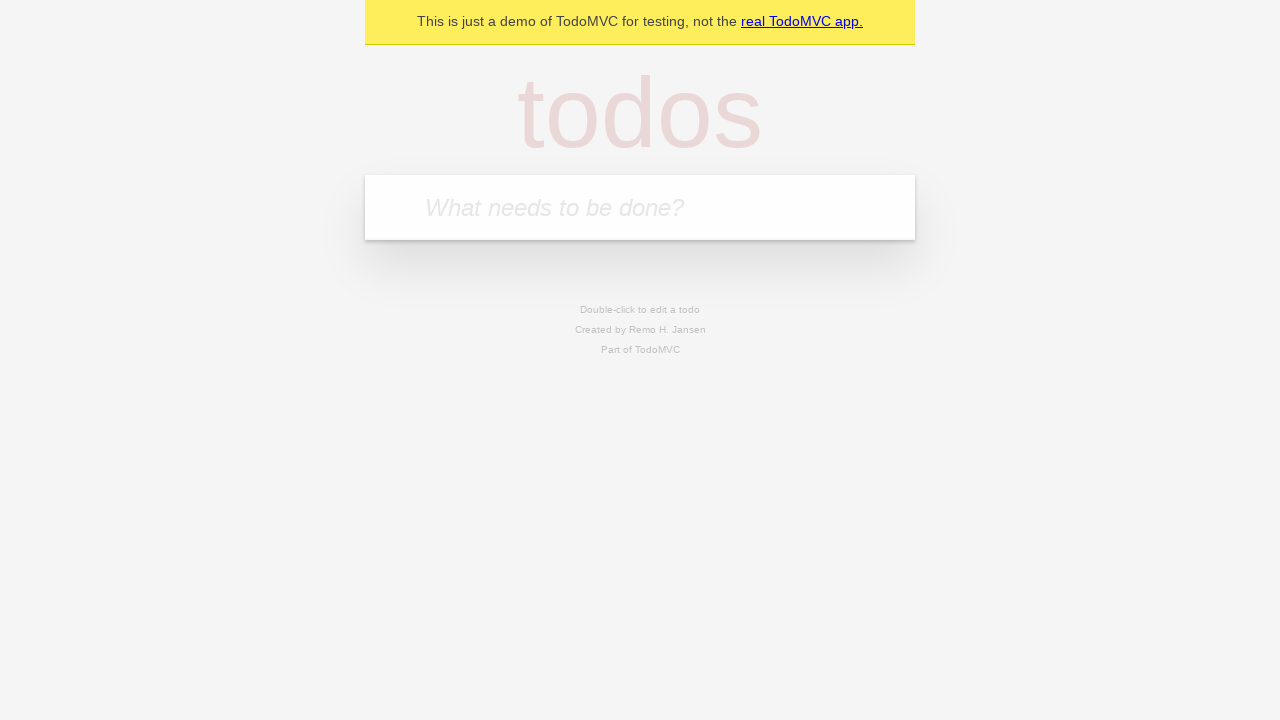

Filled todo input with 'buy some cheese' on internal:attr=[placeholder="What needs to be done?"i]
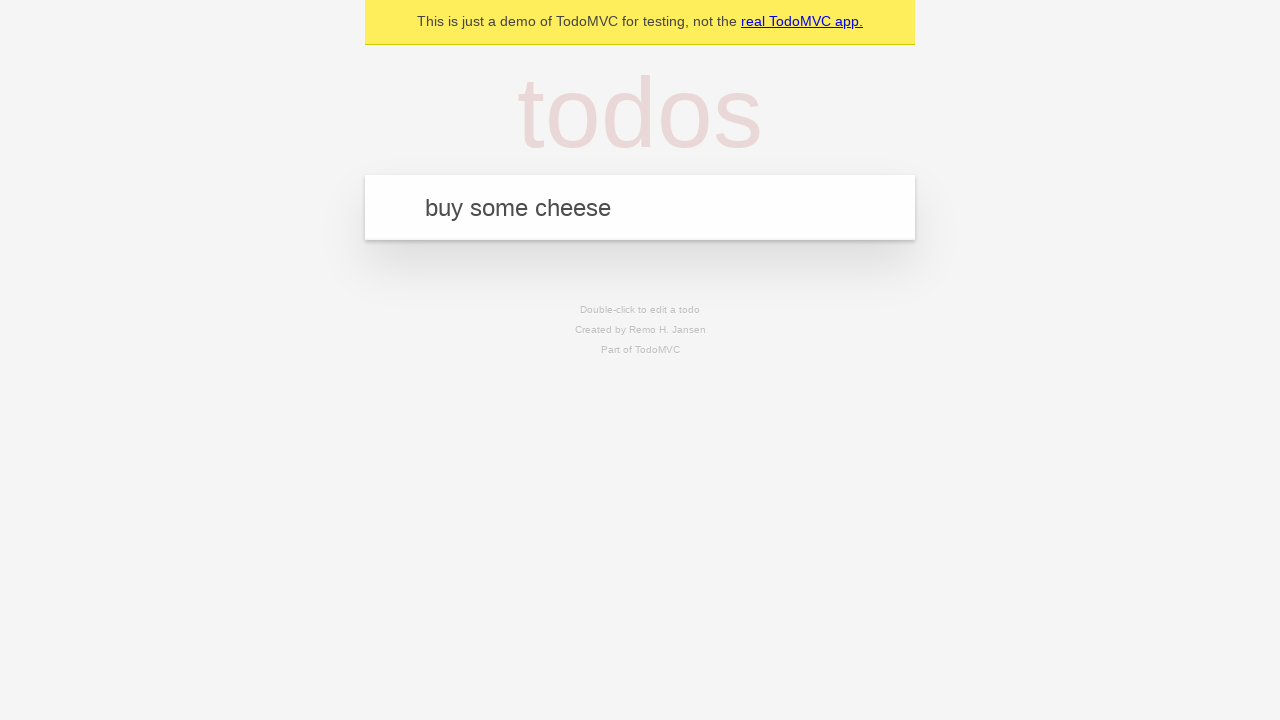

Pressed Enter to add first todo item on internal:attr=[placeholder="What needs to be done?"i]
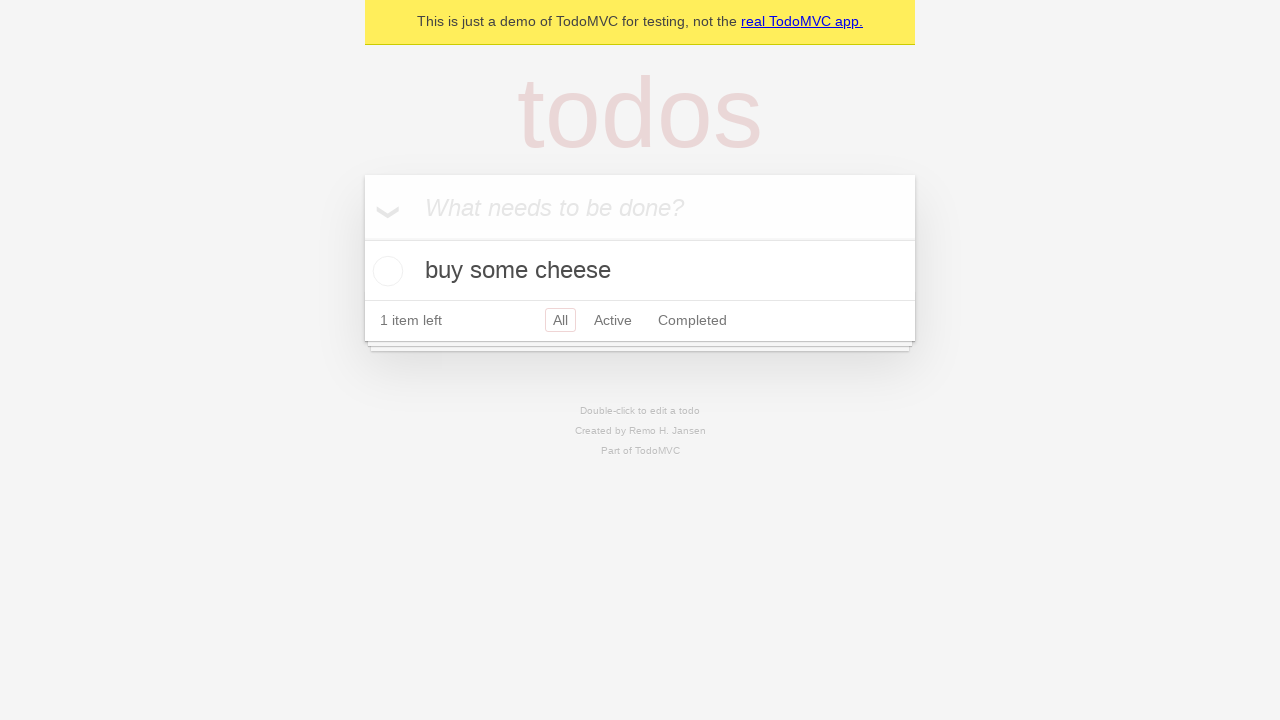

Todo counter element loaded after adding first item
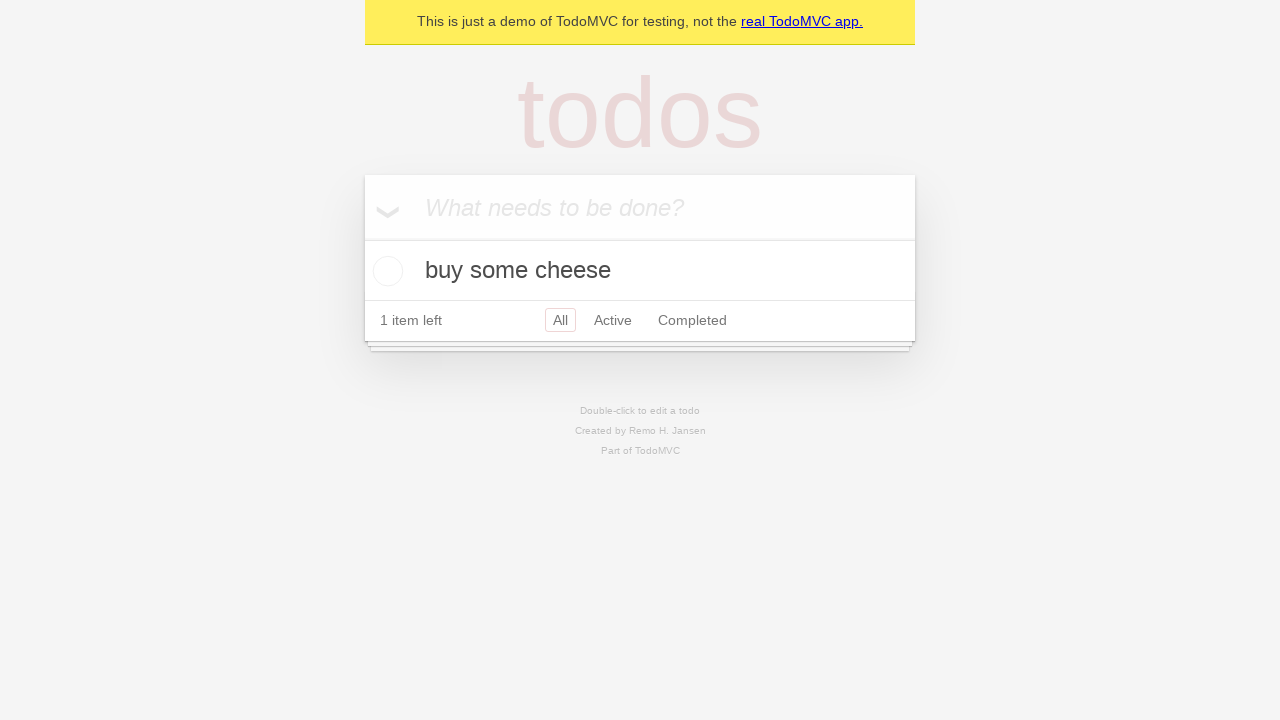

Filled todo input with 'feed the cat' on internal:attr=[placeholder="What needs to be done?"i]
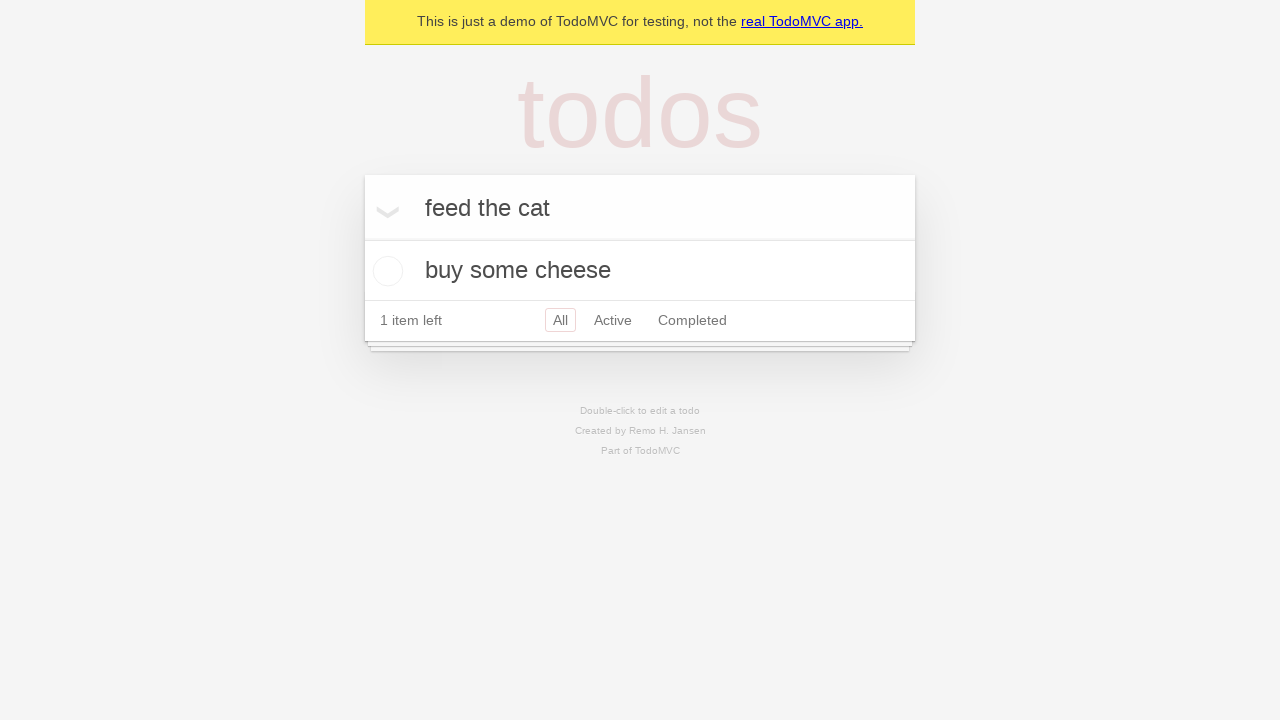

Pressed Enter to add second todo item on internal:attr=[placeholder="What needs to be done?"i]
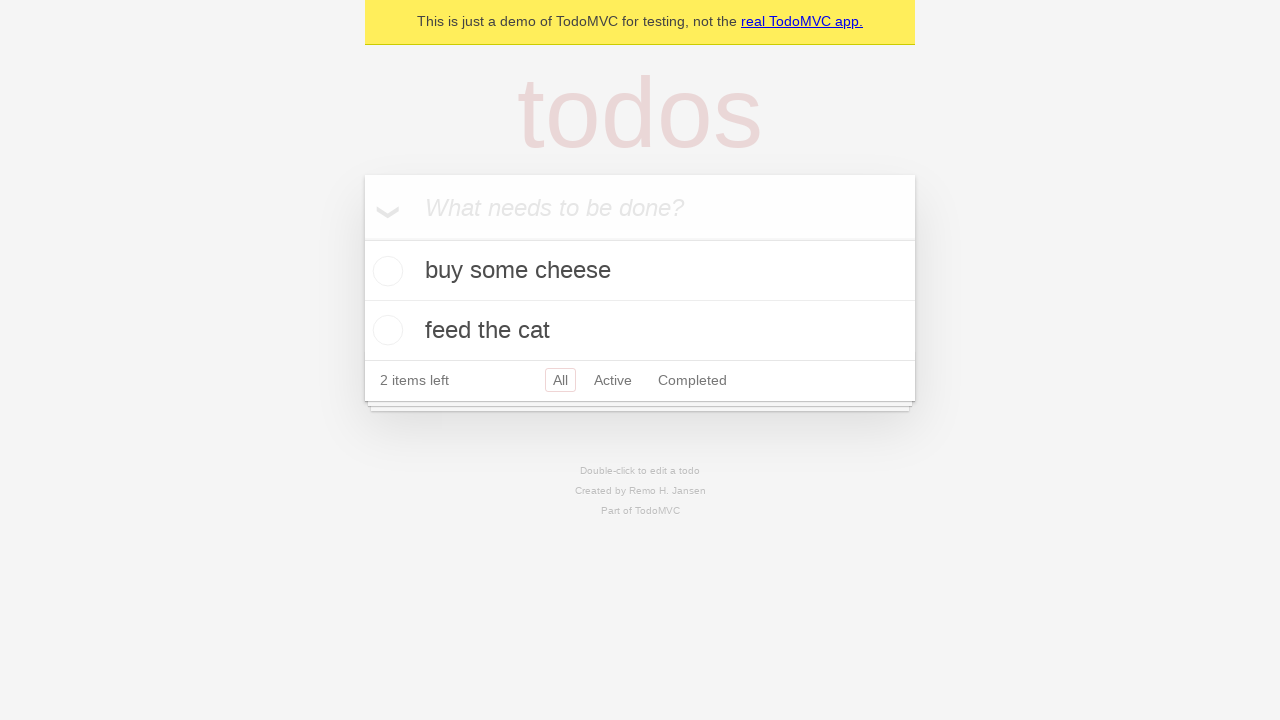

Todo counter element updated after adding second item
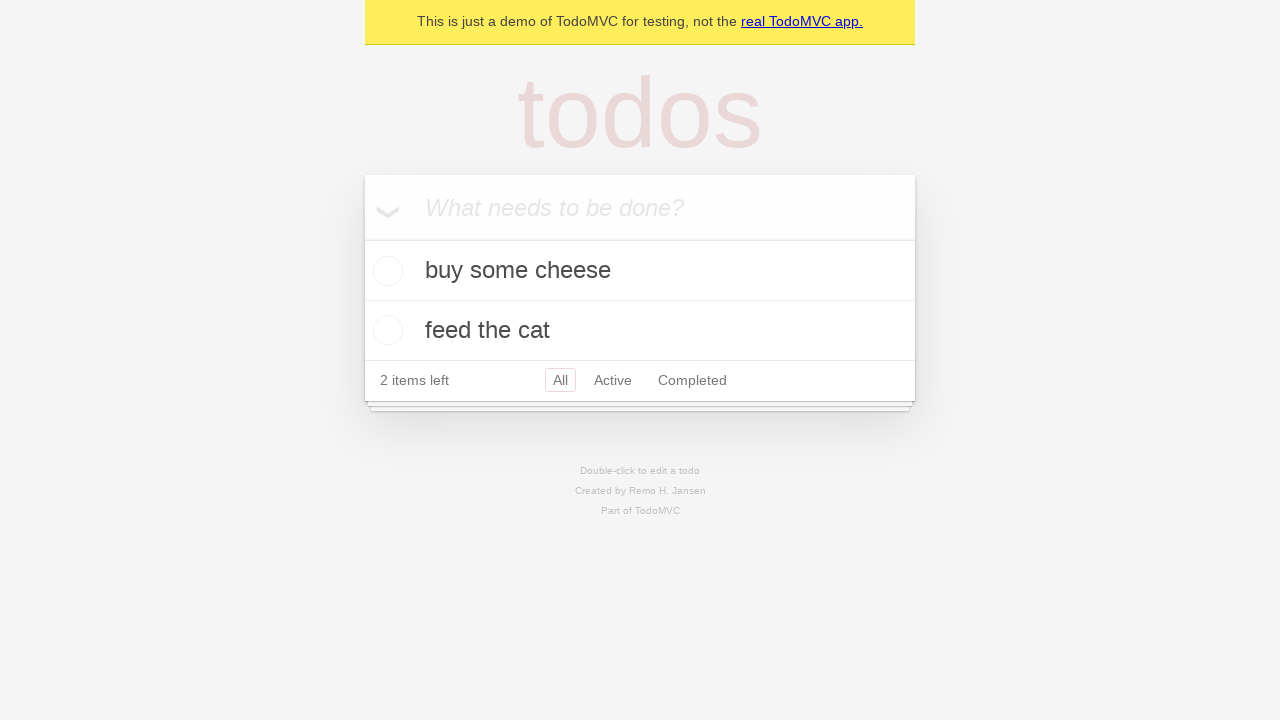

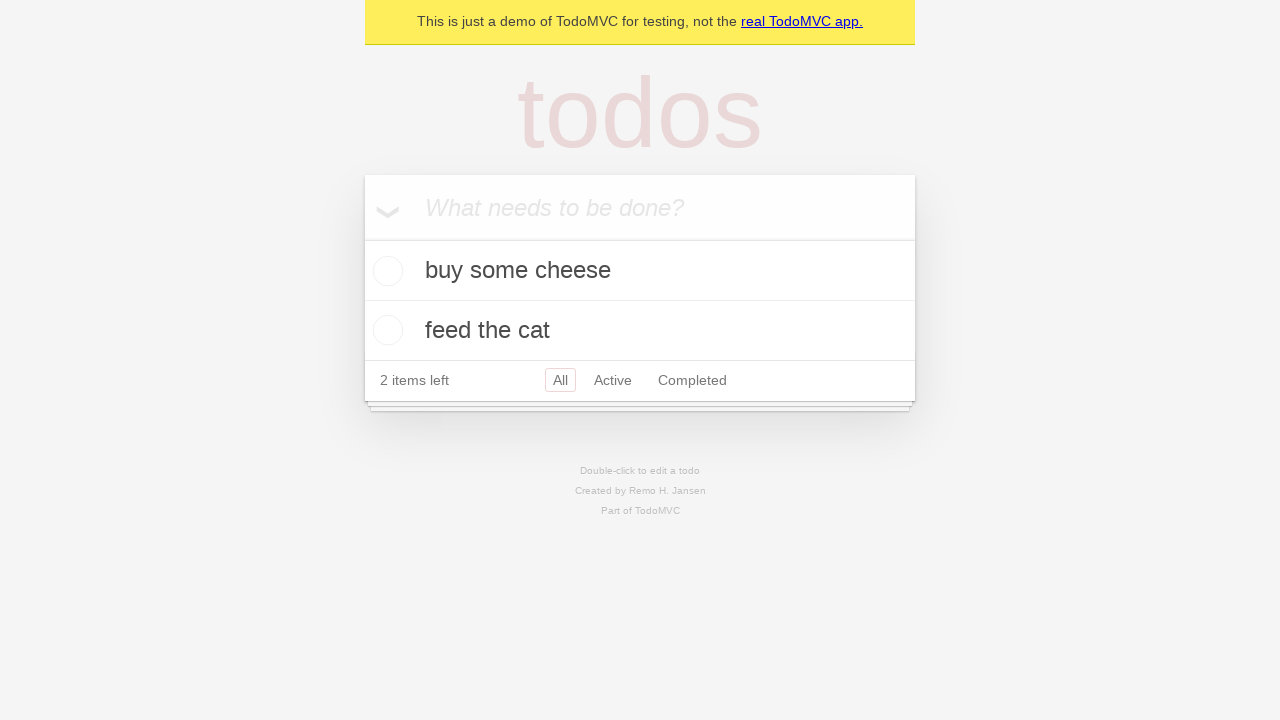